Tests A/B Testing page by navigating to it and verifying the heading is present

Starting URL: https://the-internet.herokuapp.com/

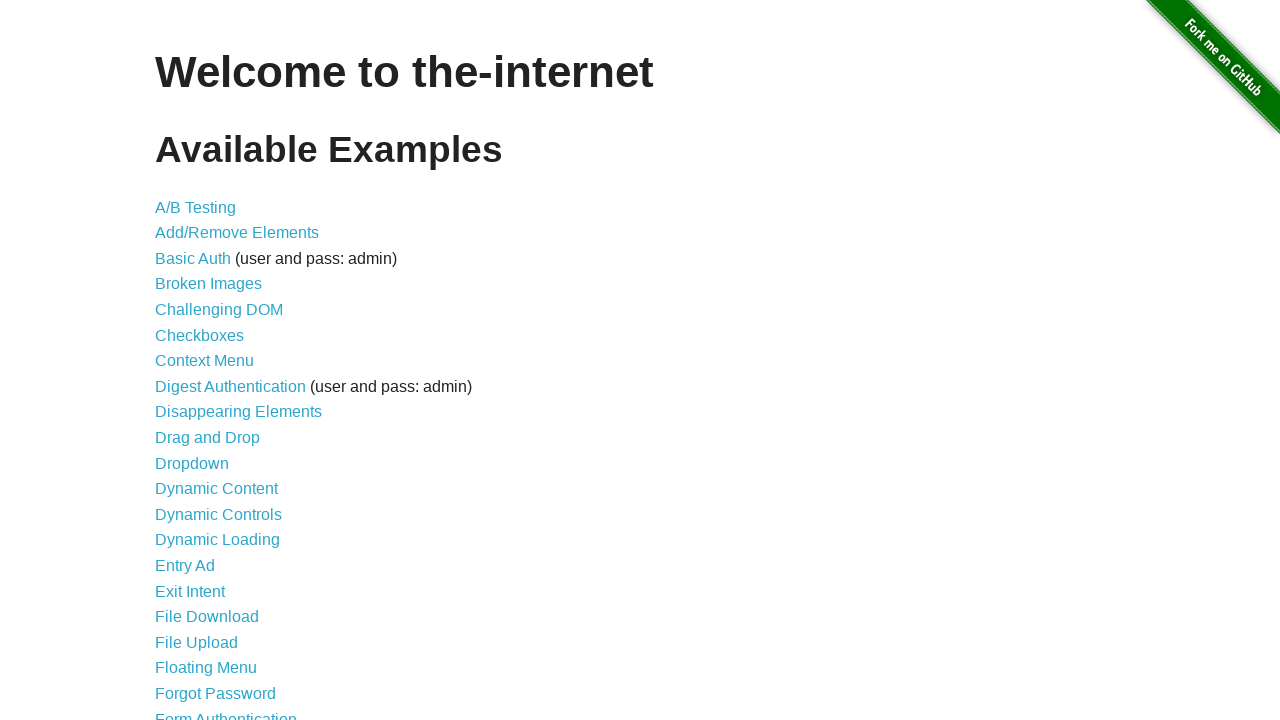

Clicked on A/B Testing link at (196, 207) on a:text('A/B Testing')
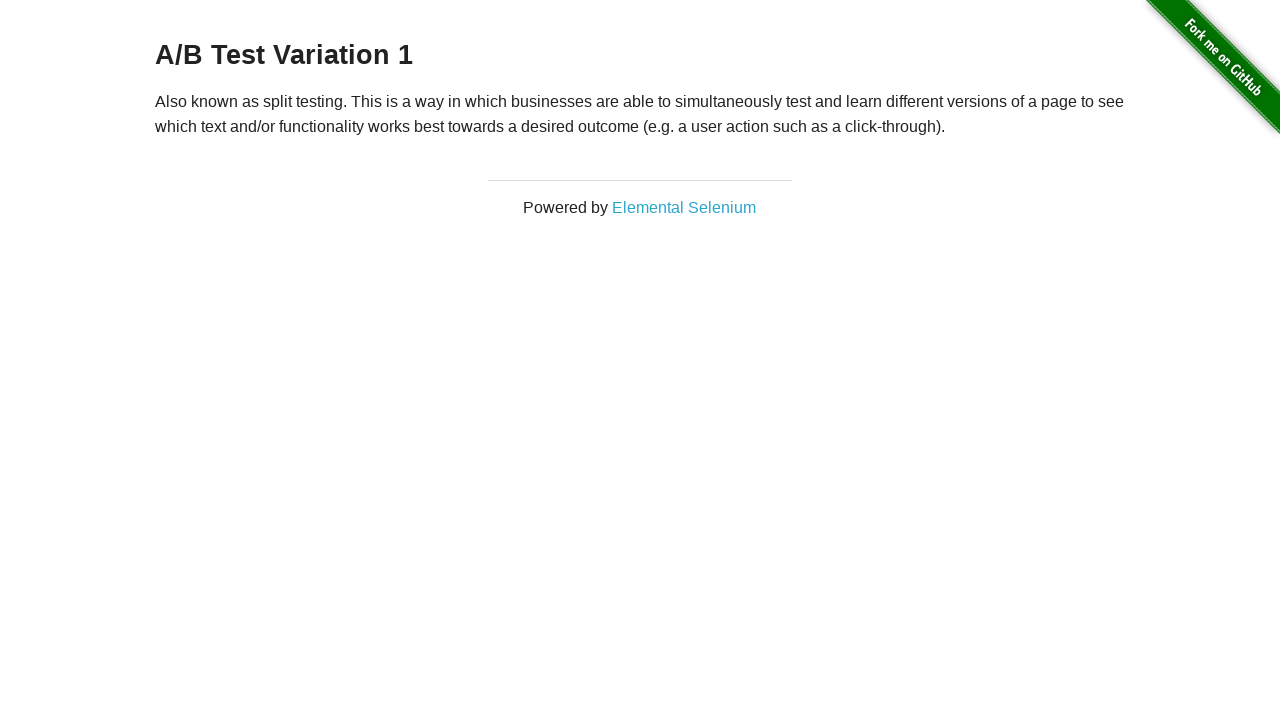

A/B Testing page loaded with heading present
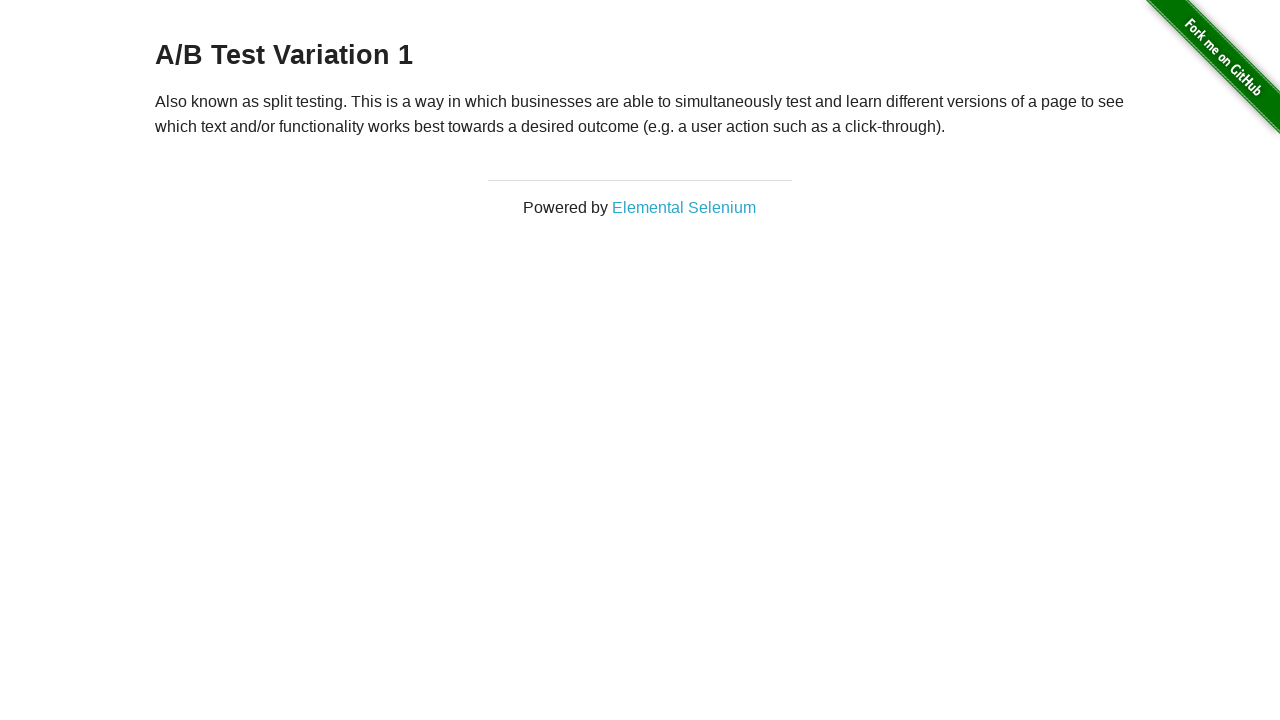

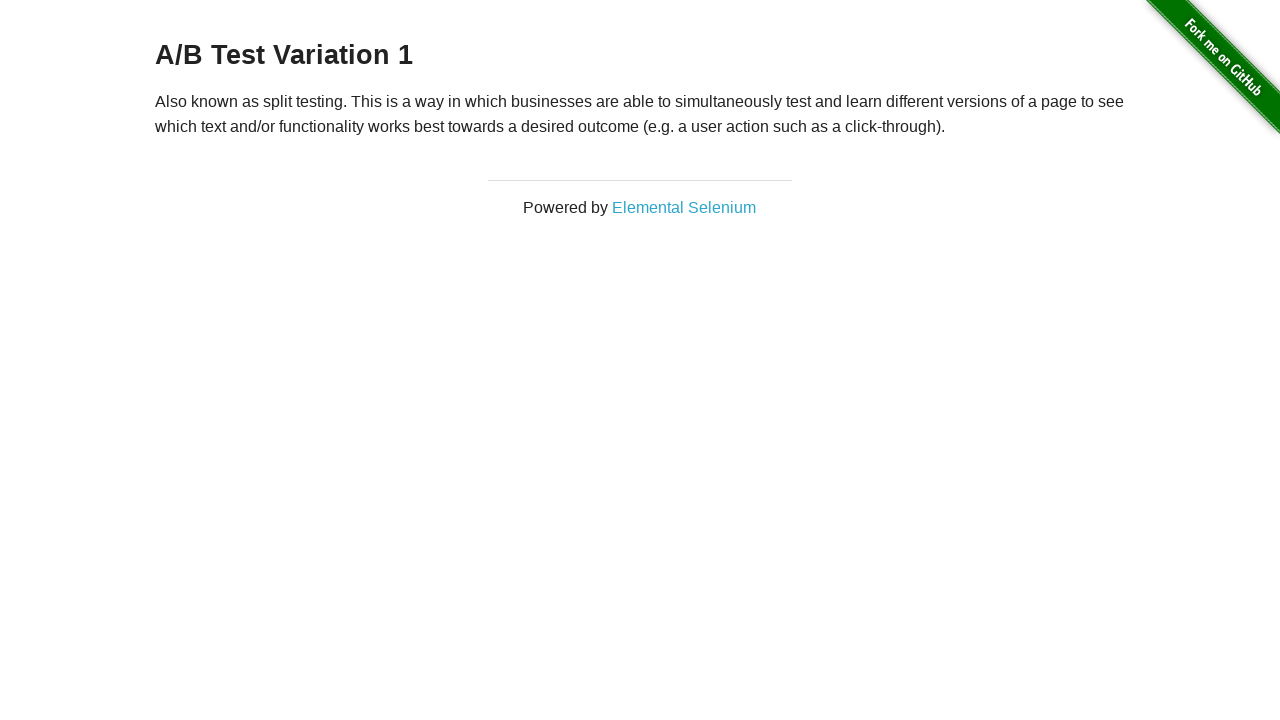